Tests deleting a row by clicking the delete button and verifying the original content is removed

Starting URL: https://demoqa.com/webtables

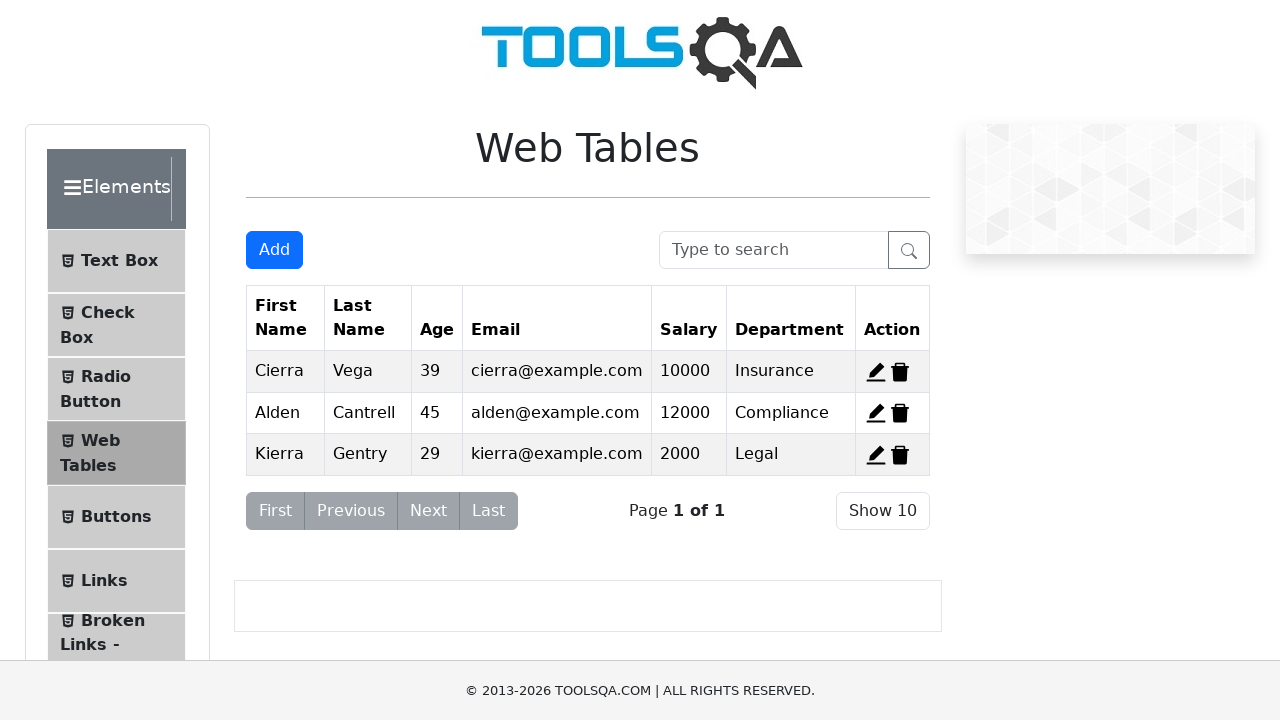

Clicked delete button on first row at (900, 372) on xpath=//span[@id='delete-record-1']
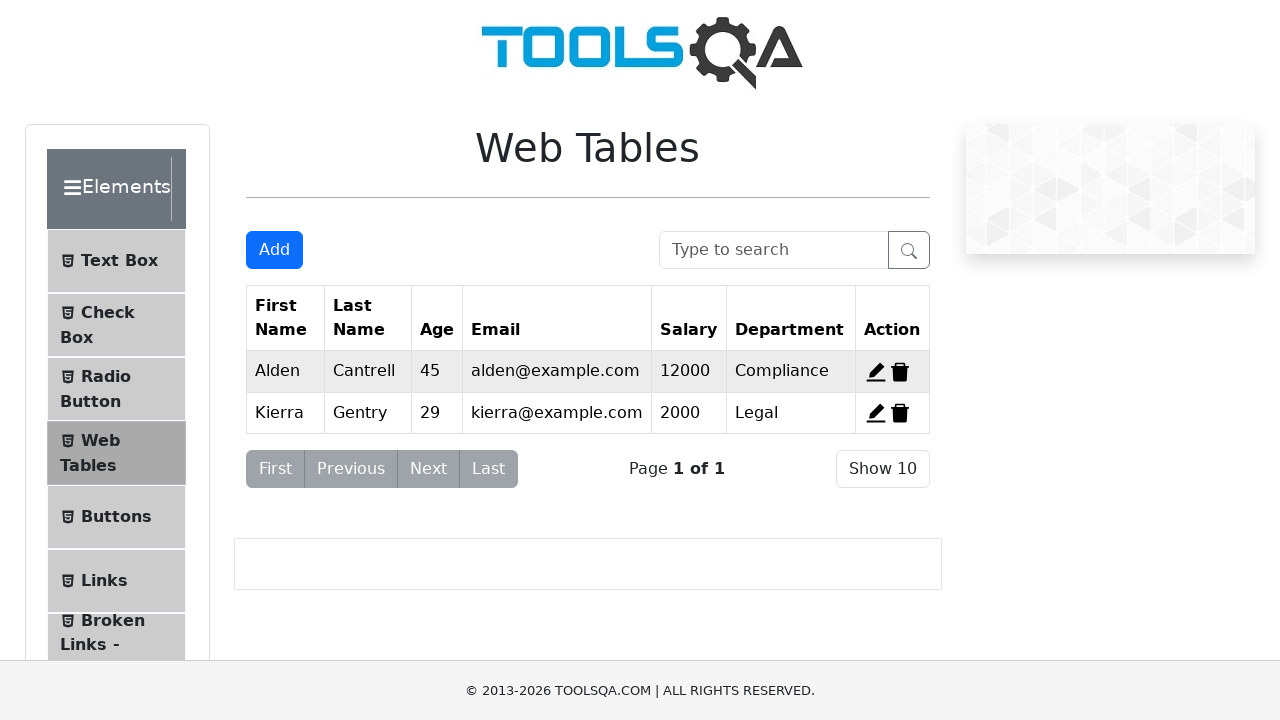

Waited 500ms for deletion to process
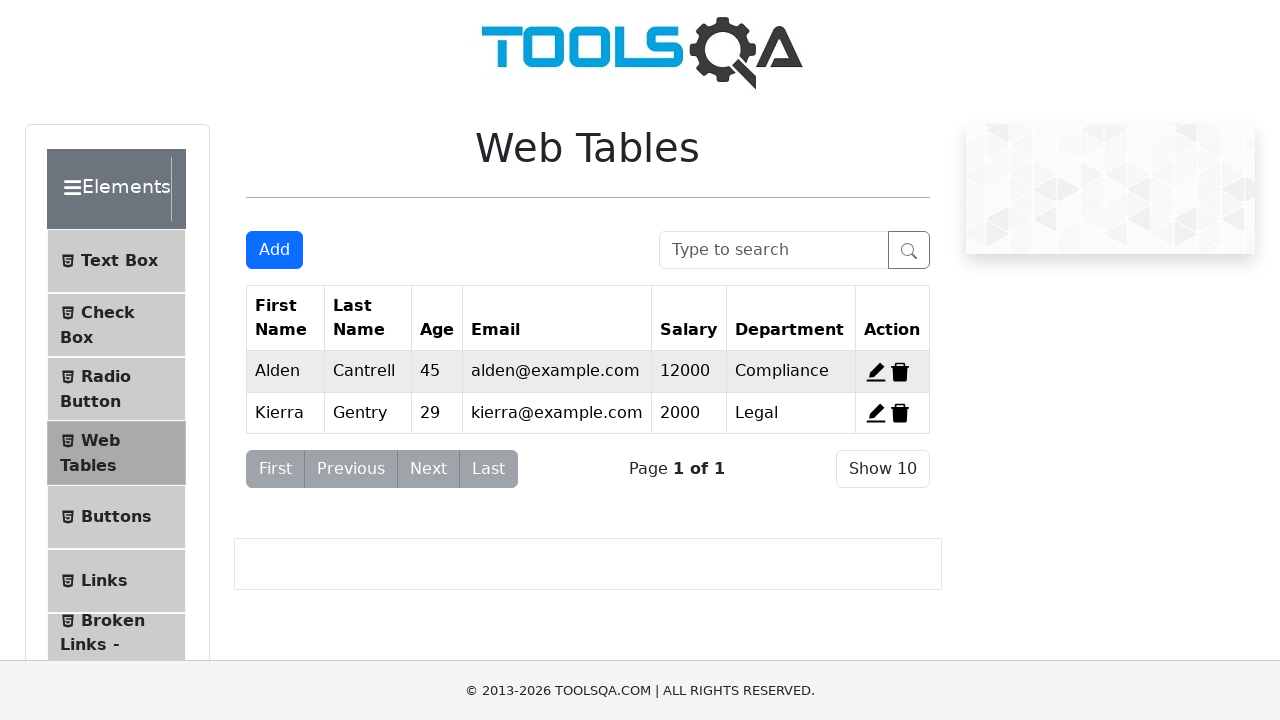

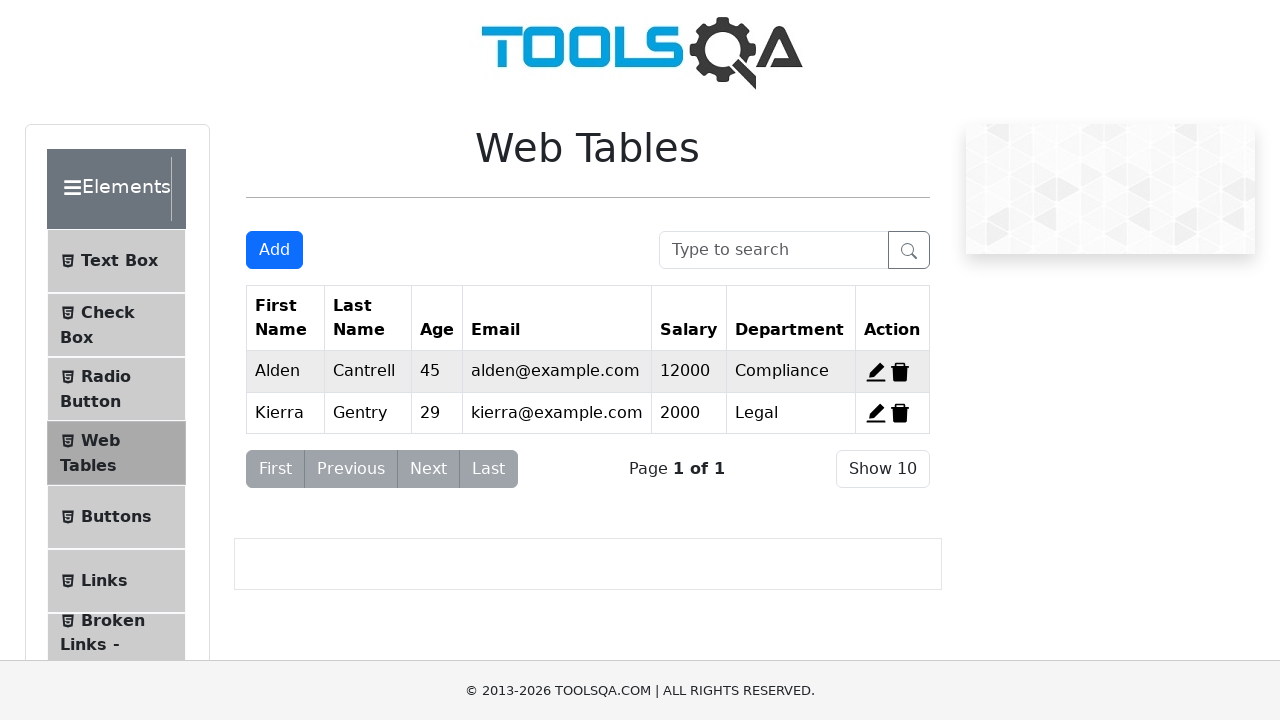